Navigates to the DemoBlaze store website and verifies the page title

Starting URL: https://www.demoblaze.com/

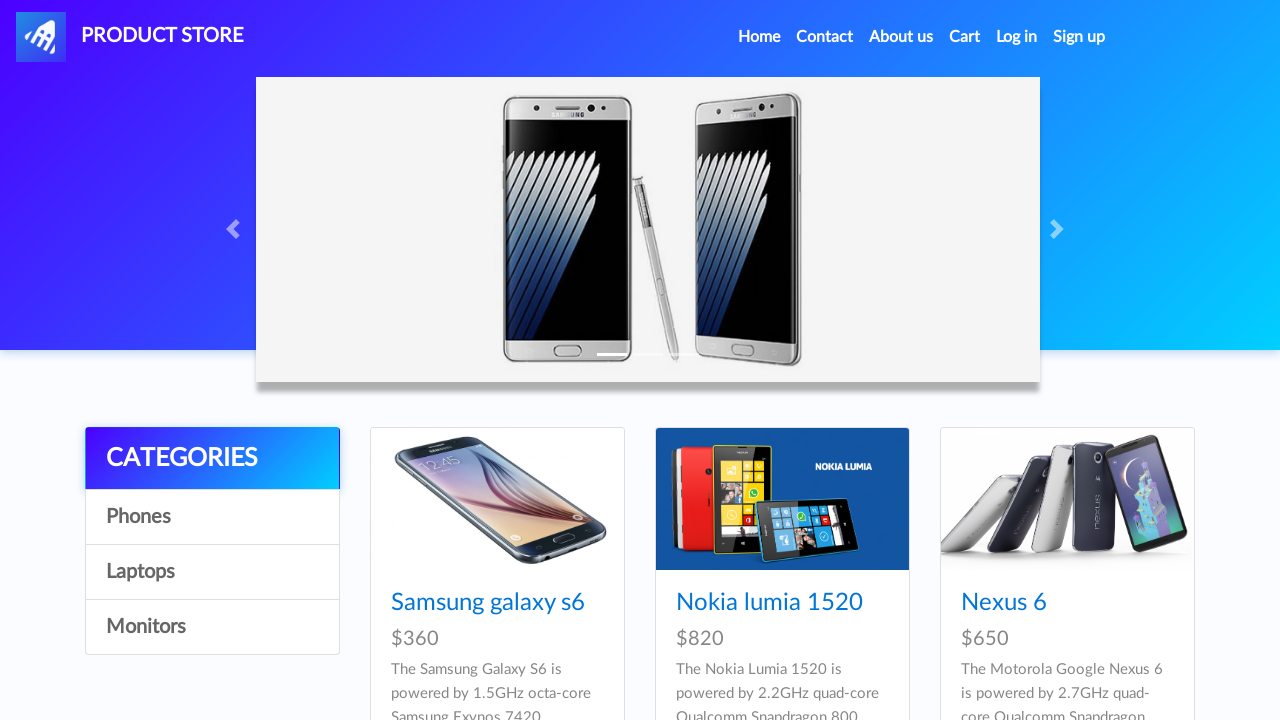

Retrieved page title
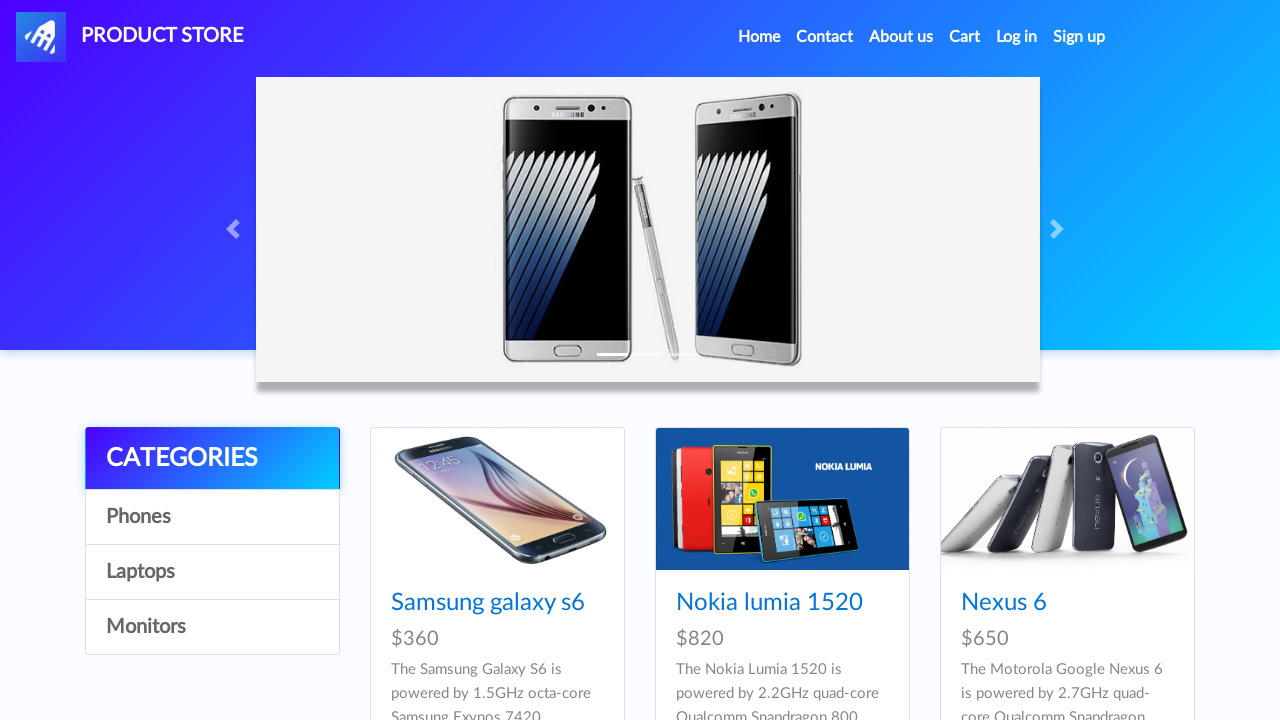

Verified page title contains 'STORE' - correct website loaded
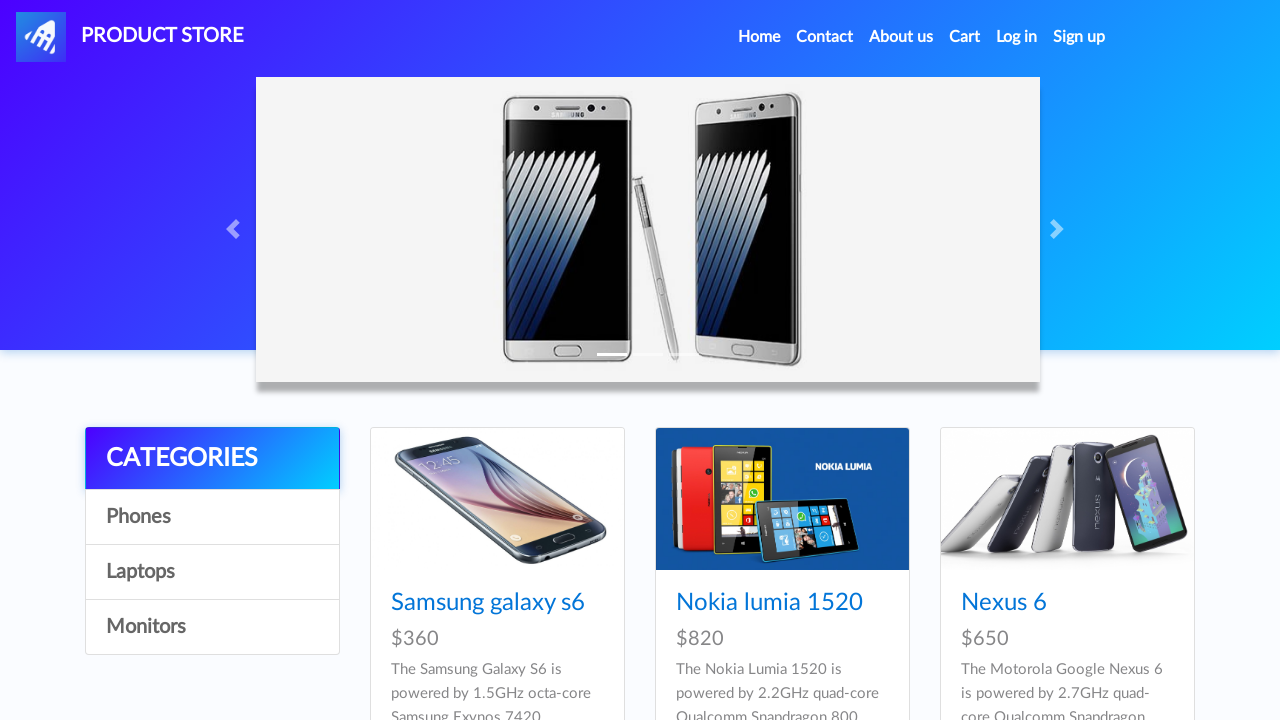

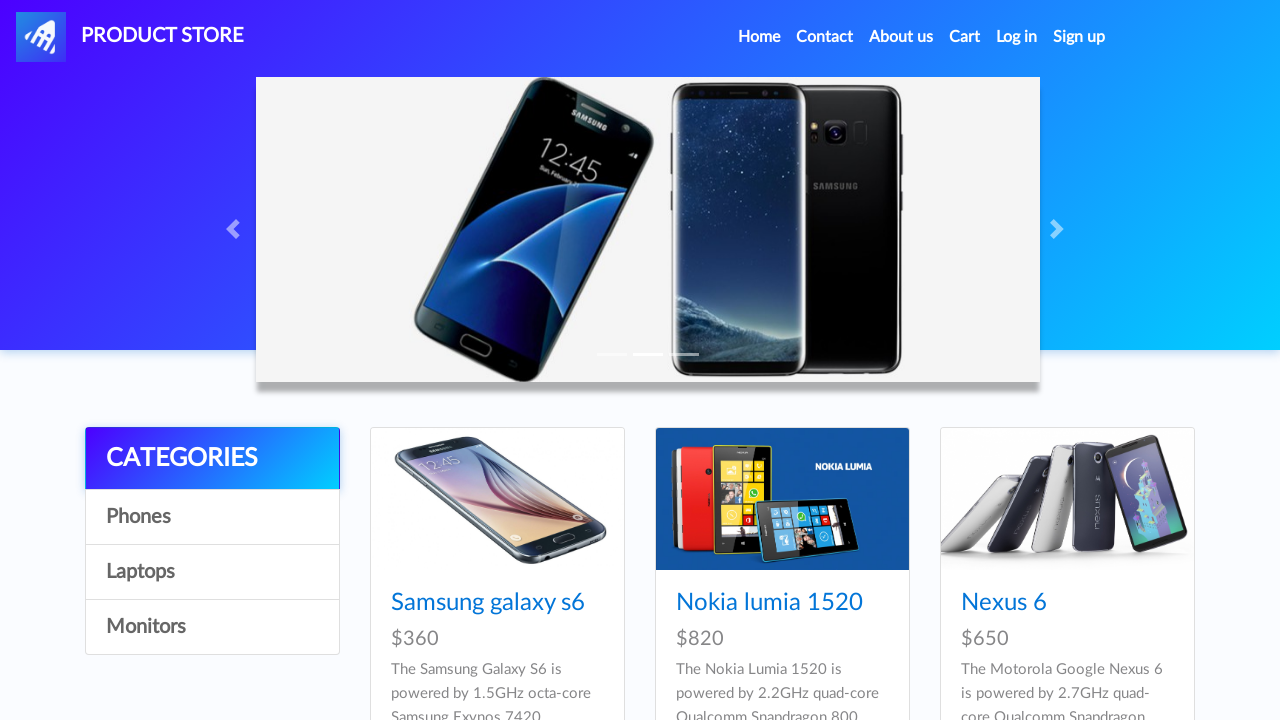